Tests cursor style dragging by clicking the Cursor Style tab and dragging the center-cursor element

Starting URL: https://demoqa.com/dragabble

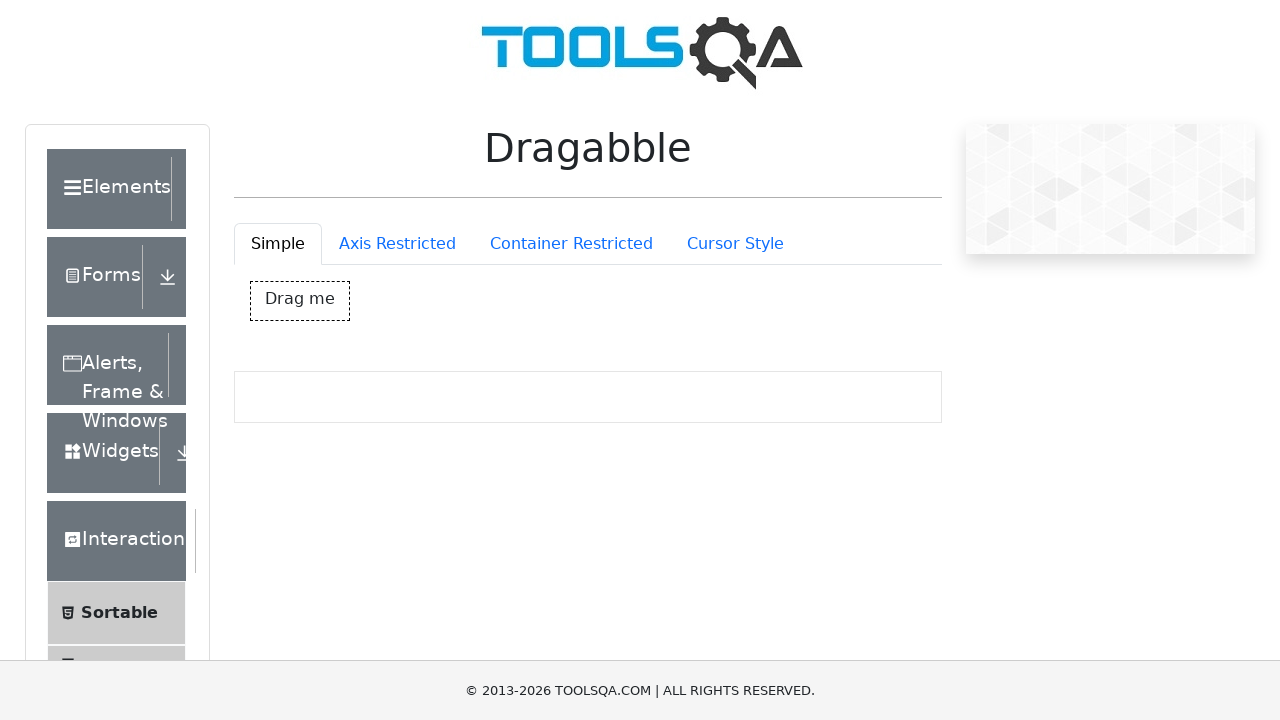

Clicked on the Cursor Style tab at (735, 244) on #draggableExample-tab-cursorStyle
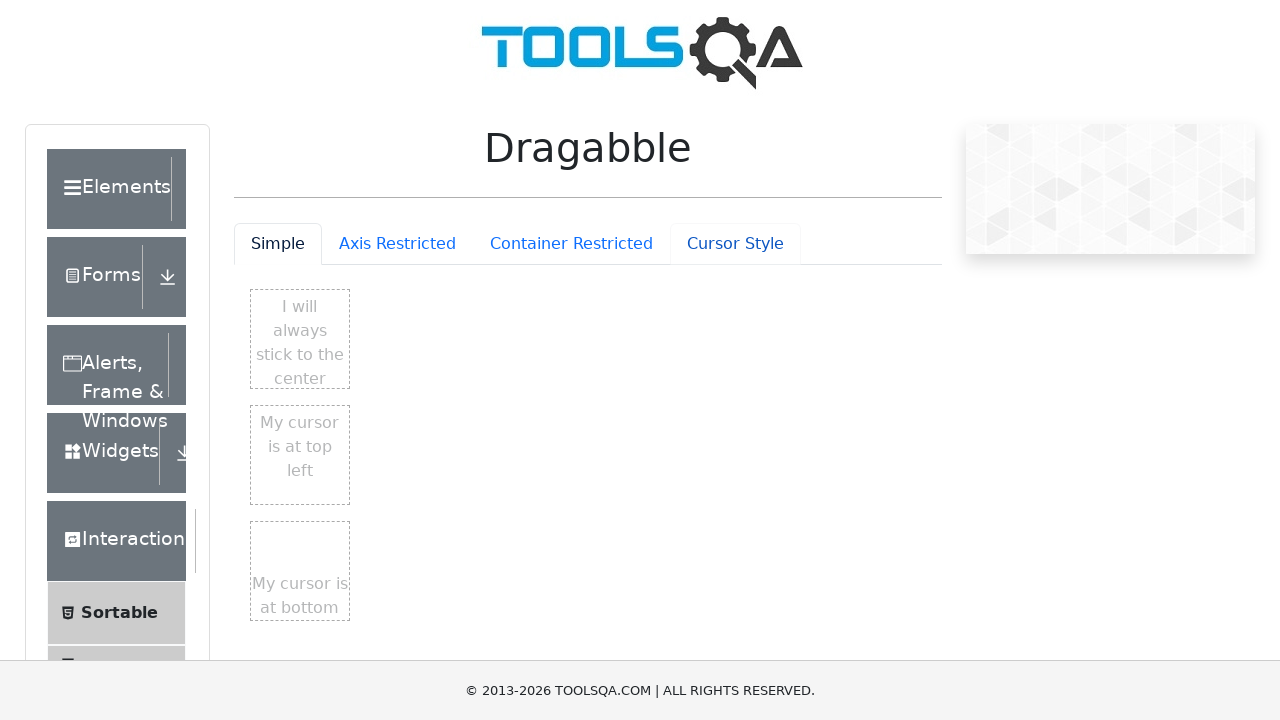

Cursor center element became visible
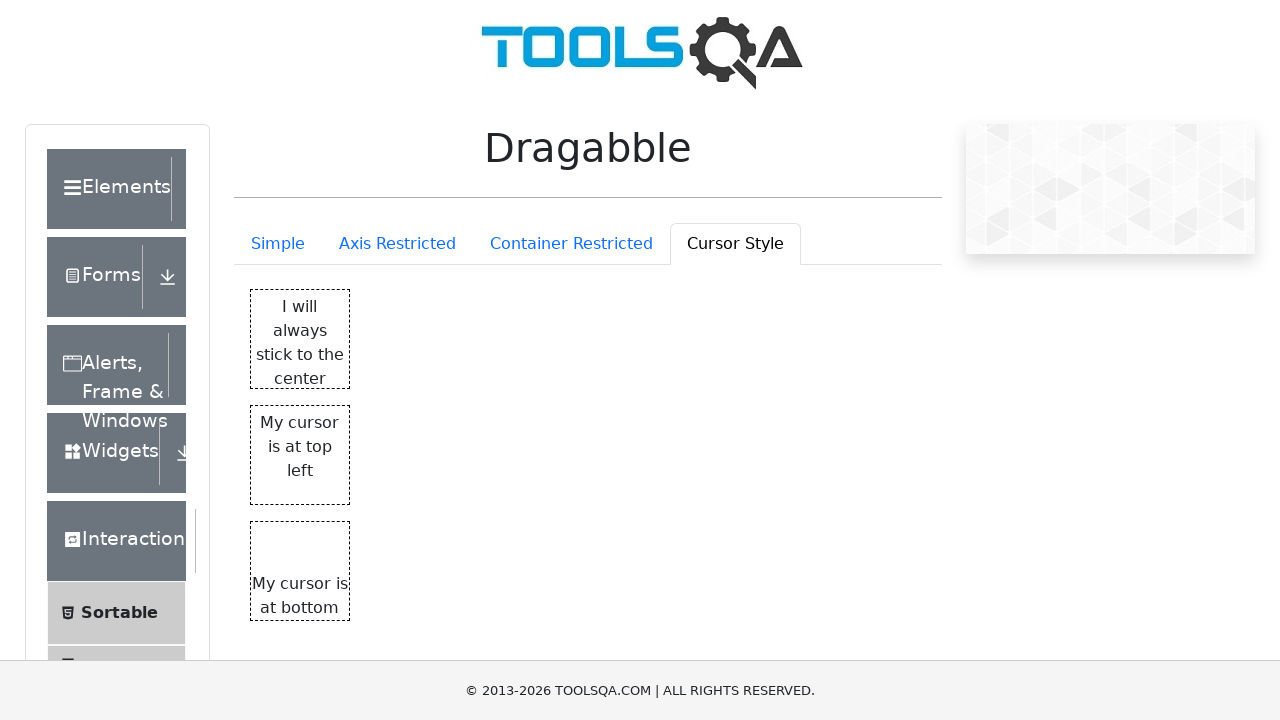

Retrieved bounding box of cursor center element
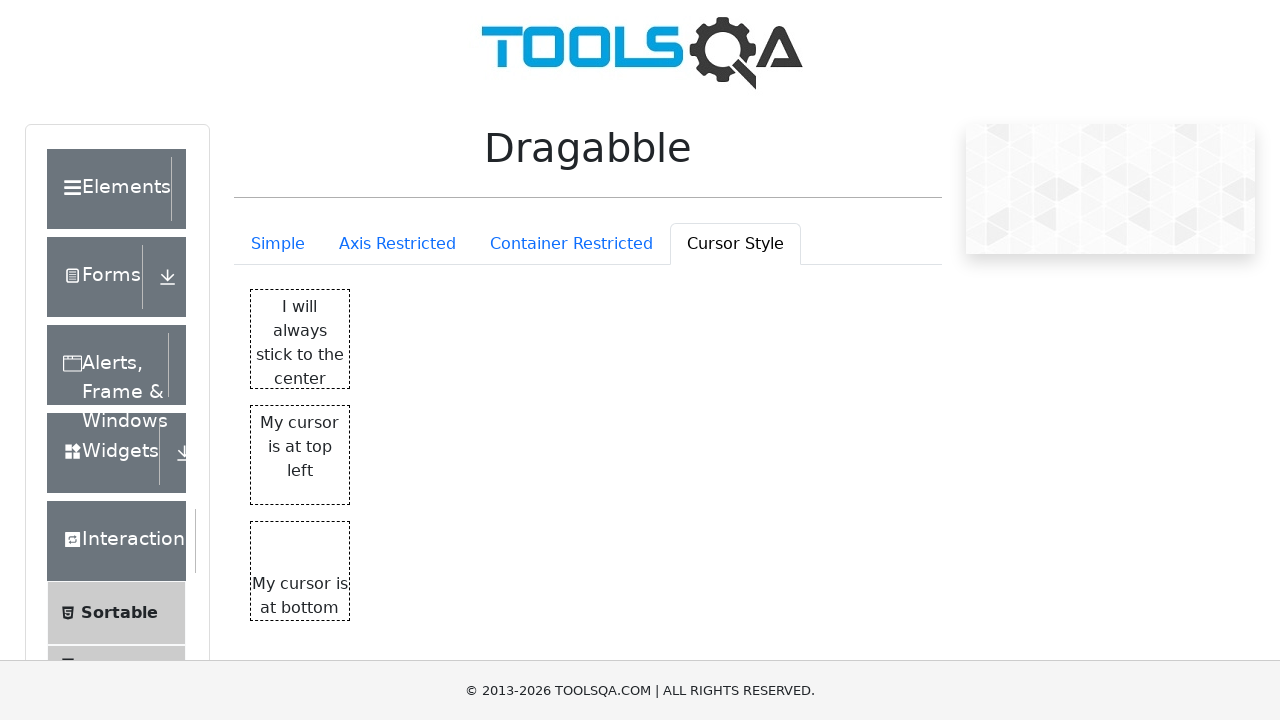

Moved mouse to center of cursor element at (300, 339)
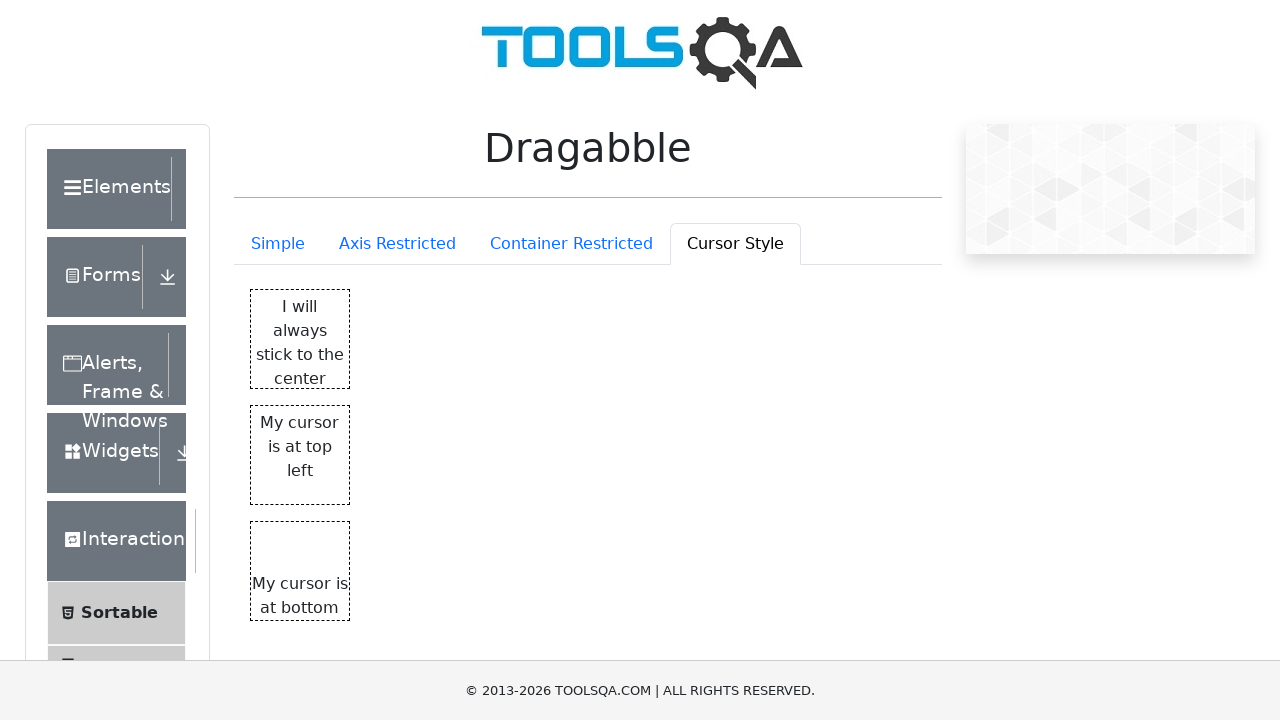

Pressed mouse button down to start drag at (300, 339)
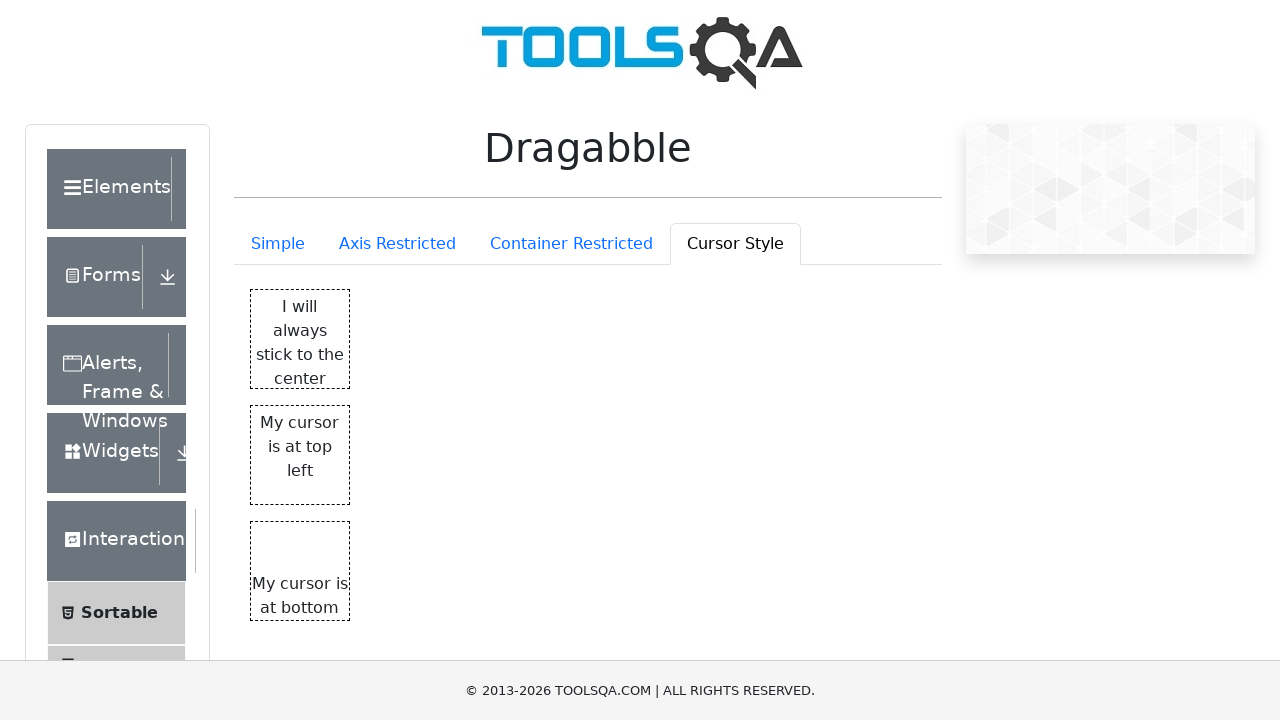

Dragged cursor element to new position (277, 208) at (527, 497)
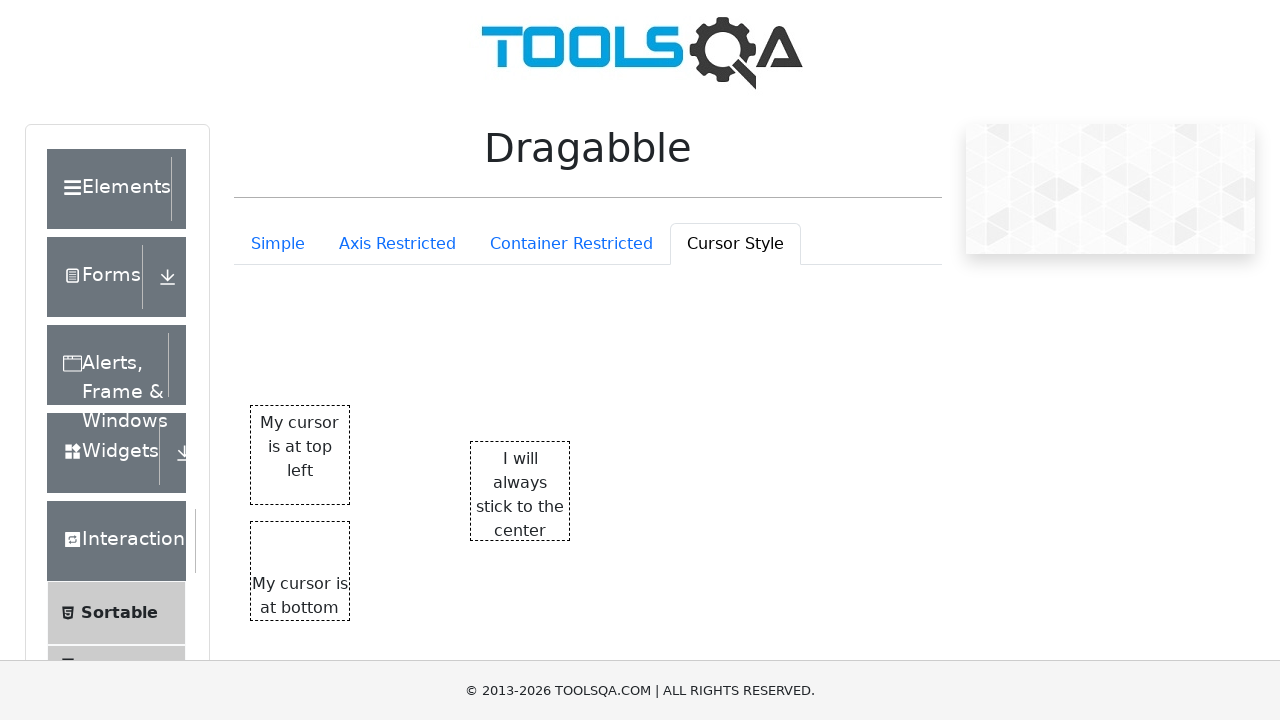

Released mouse button to complete drag at (527, 497)
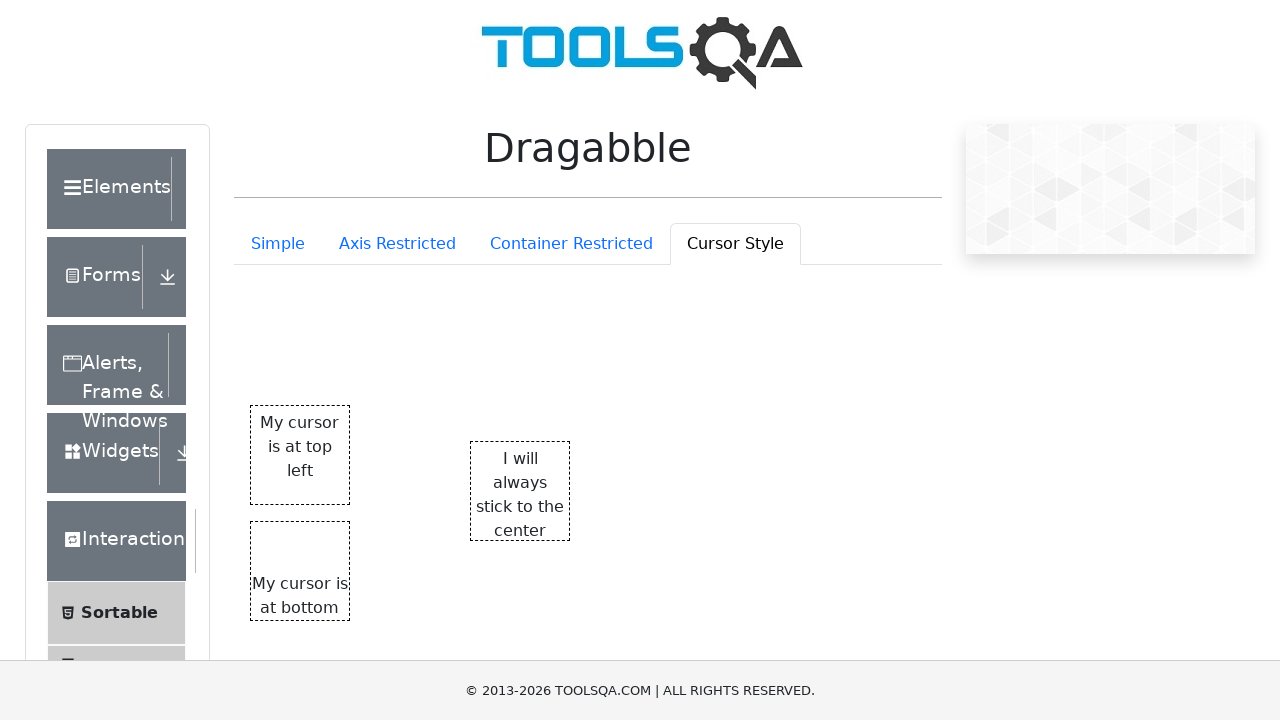

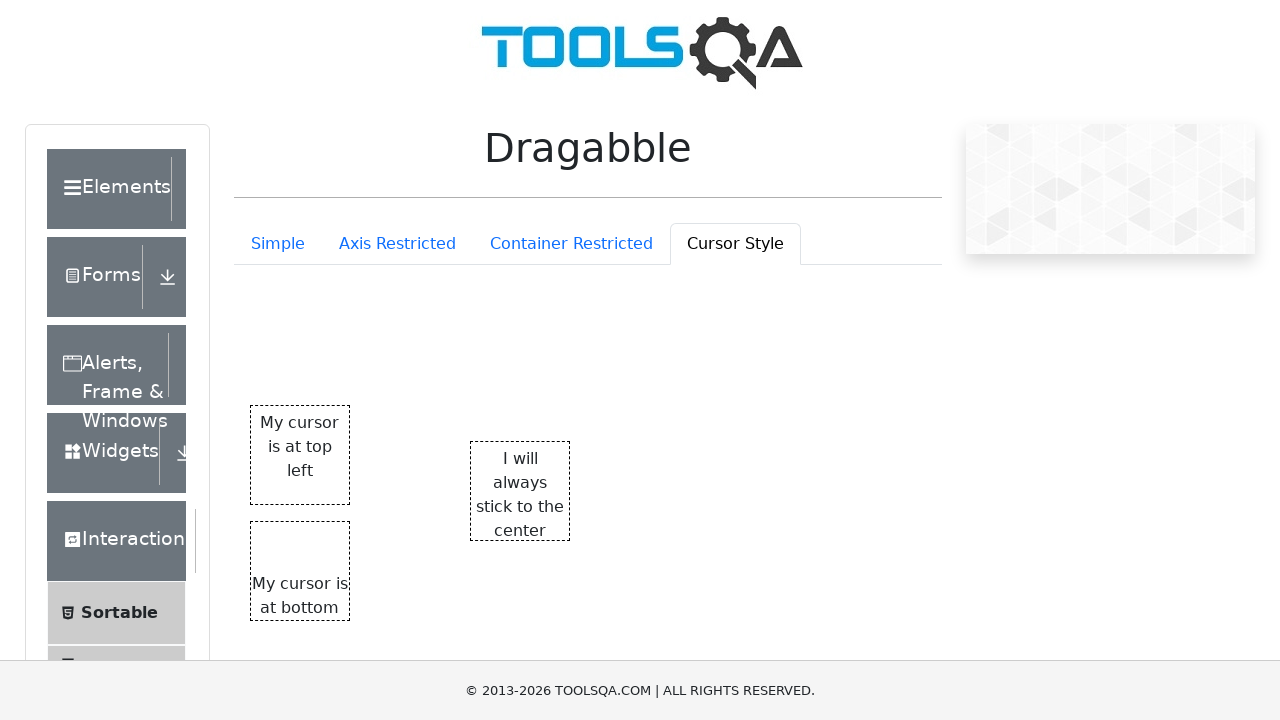